Tests JavaScript confirm alert by clicking the second button, dismissing the alert (clicking Cancel), and verifying the result message does not contain "successfully"

Starting URL: https://the-internet.herokuapp.com/javascript_alerts

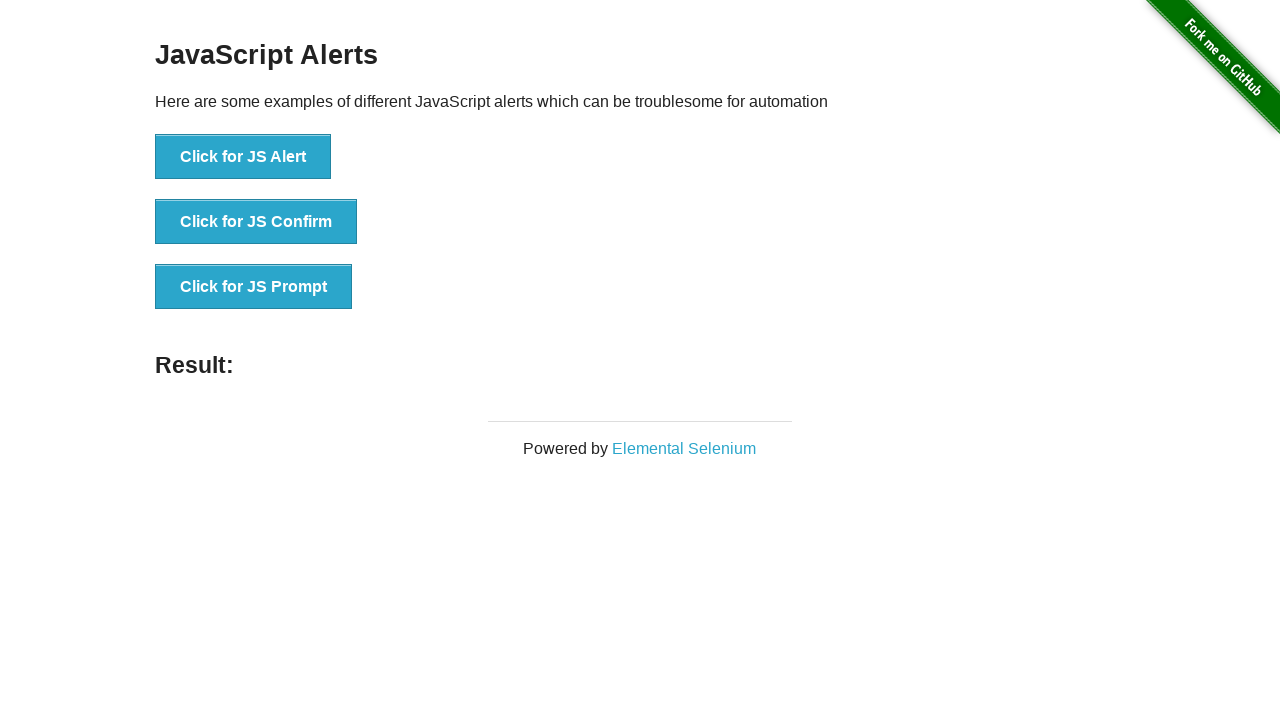

Set up dialog handler to dismiss the alert
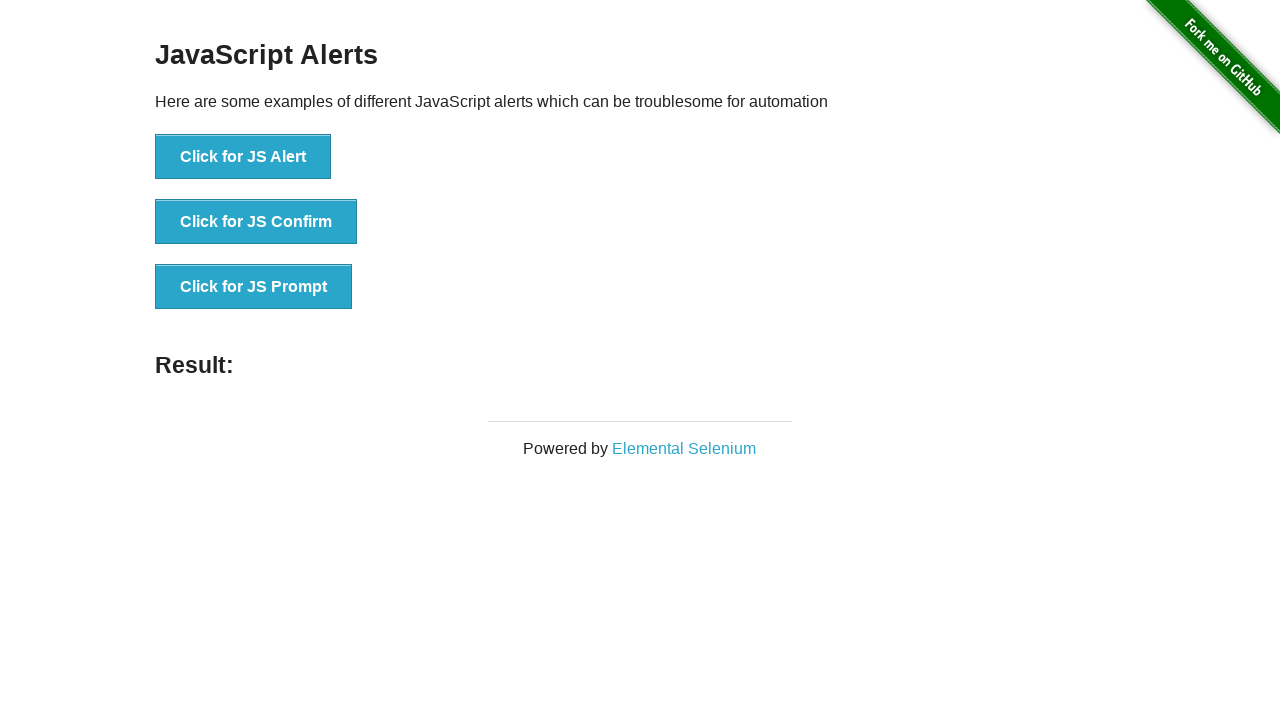

Clicked the JS Confirm button at (256, 222) on button:has-text('Click for JS Confirm')
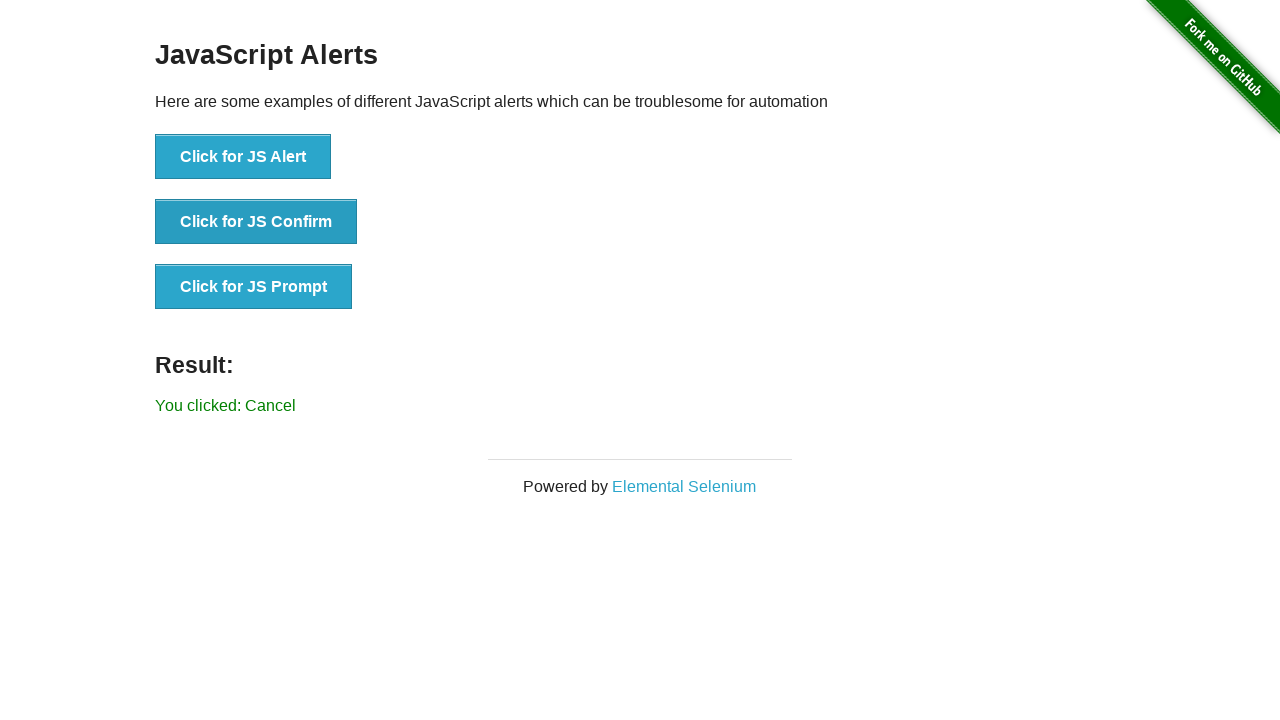

Result message element loaded
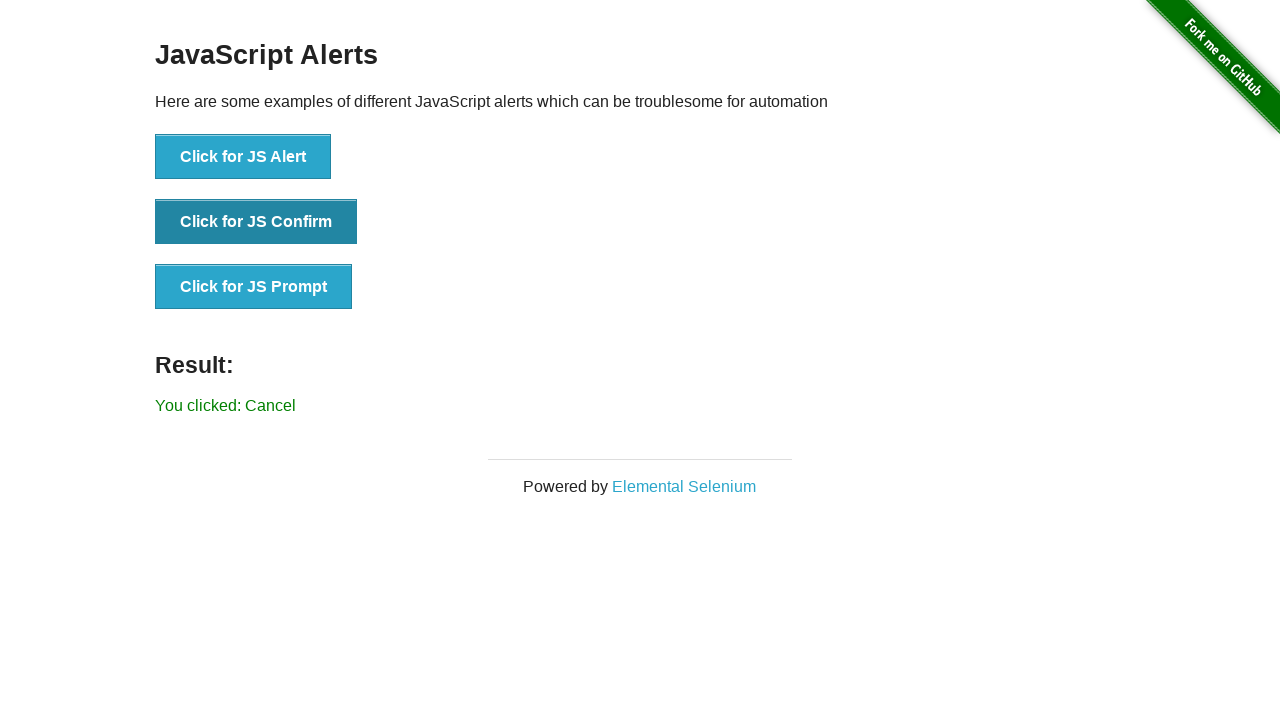

Retrieved result message text
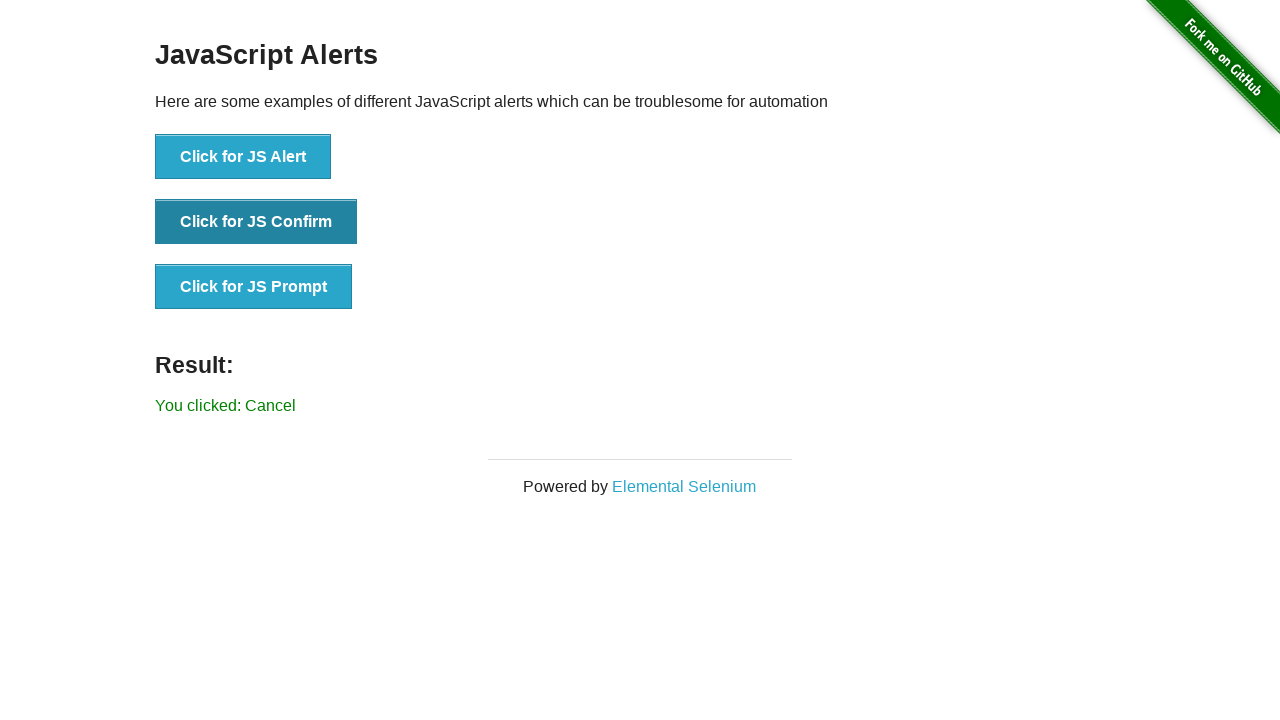

Verified result message does not contain 'successfully'
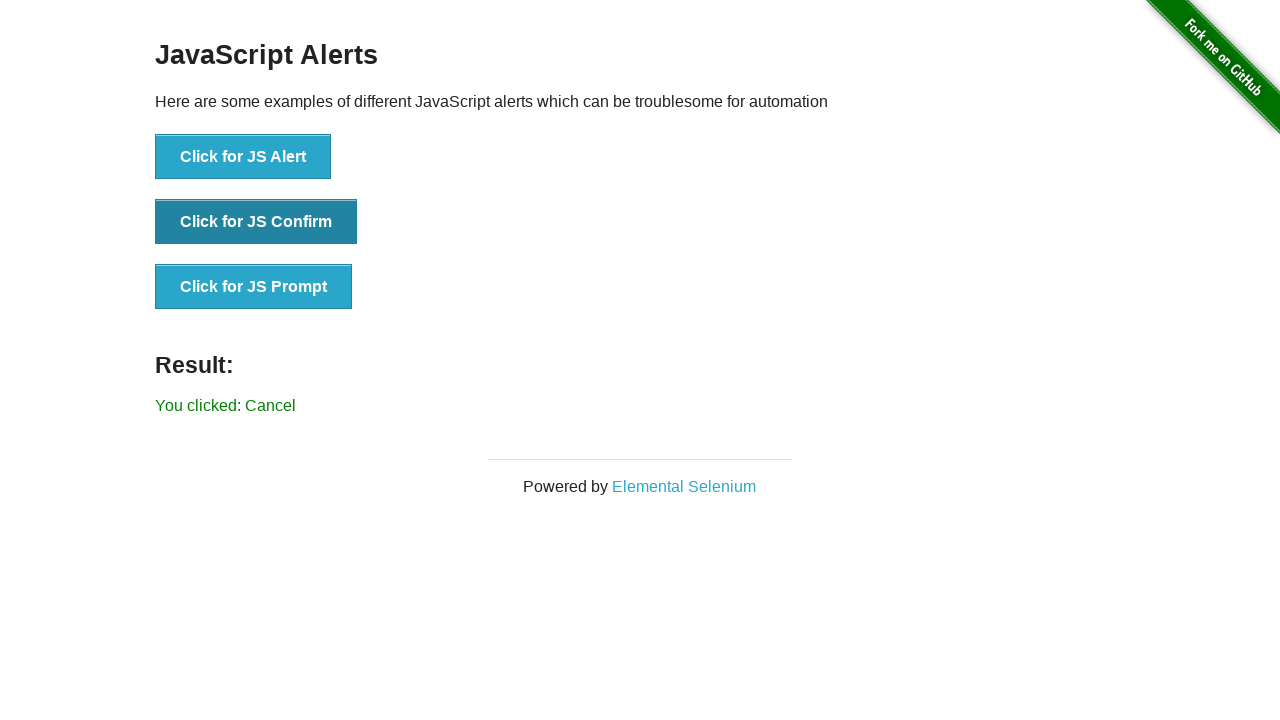

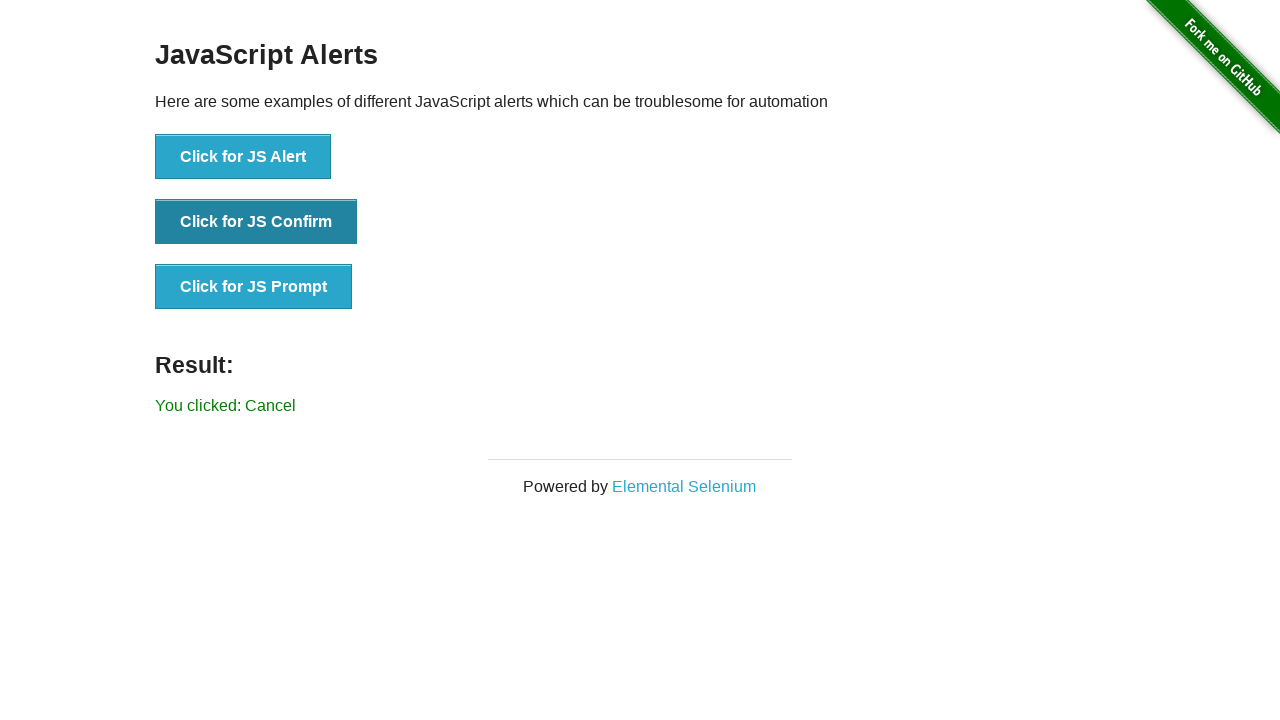